Navigates to BigBasket website, maximizes the browser window, and verifies the current URL matches the expected homepage URL.

Starting URL: https://www.bigbasket.com/

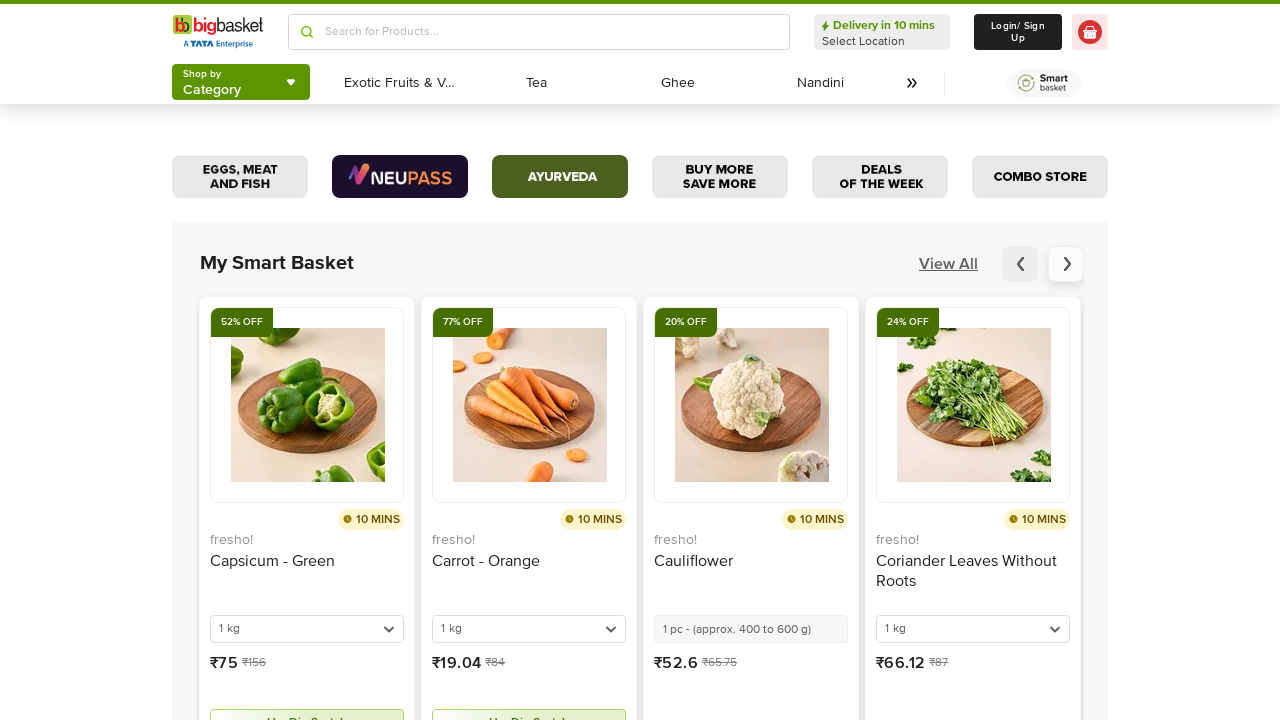

Navigated to BigBasket homepage at https://www.bigbasket.com/
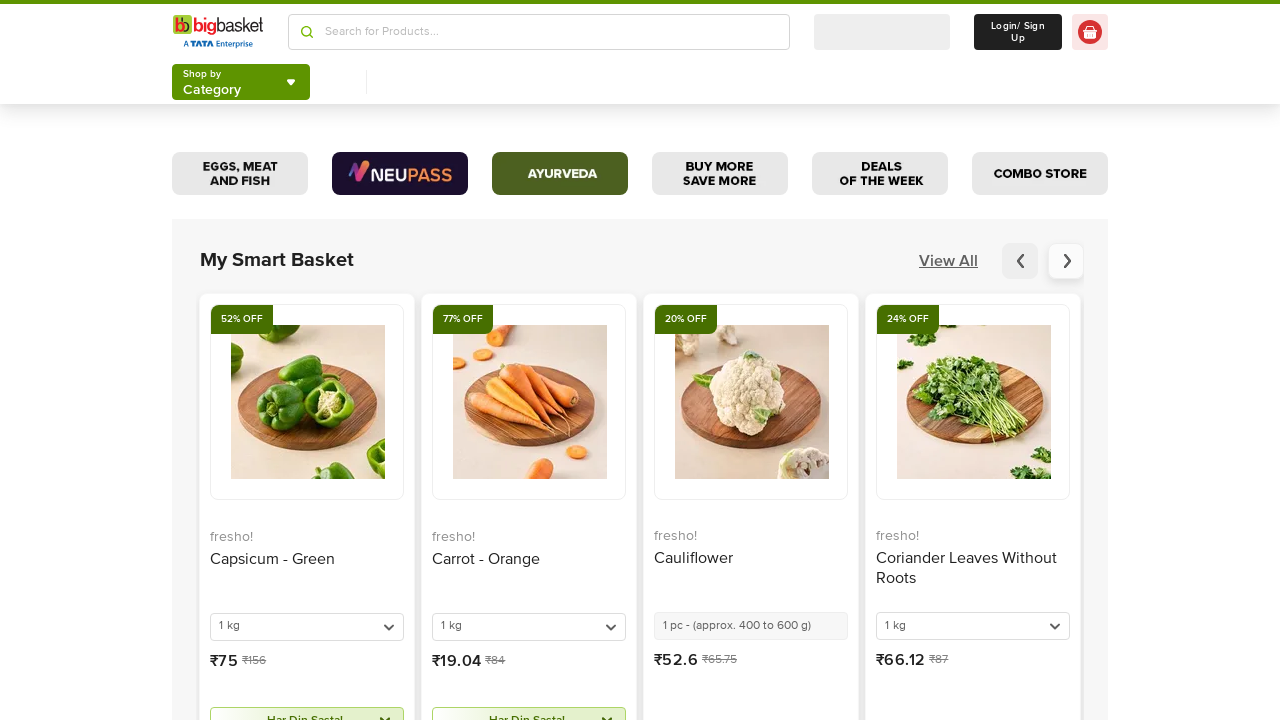

Maximized browser window to 1920x1080
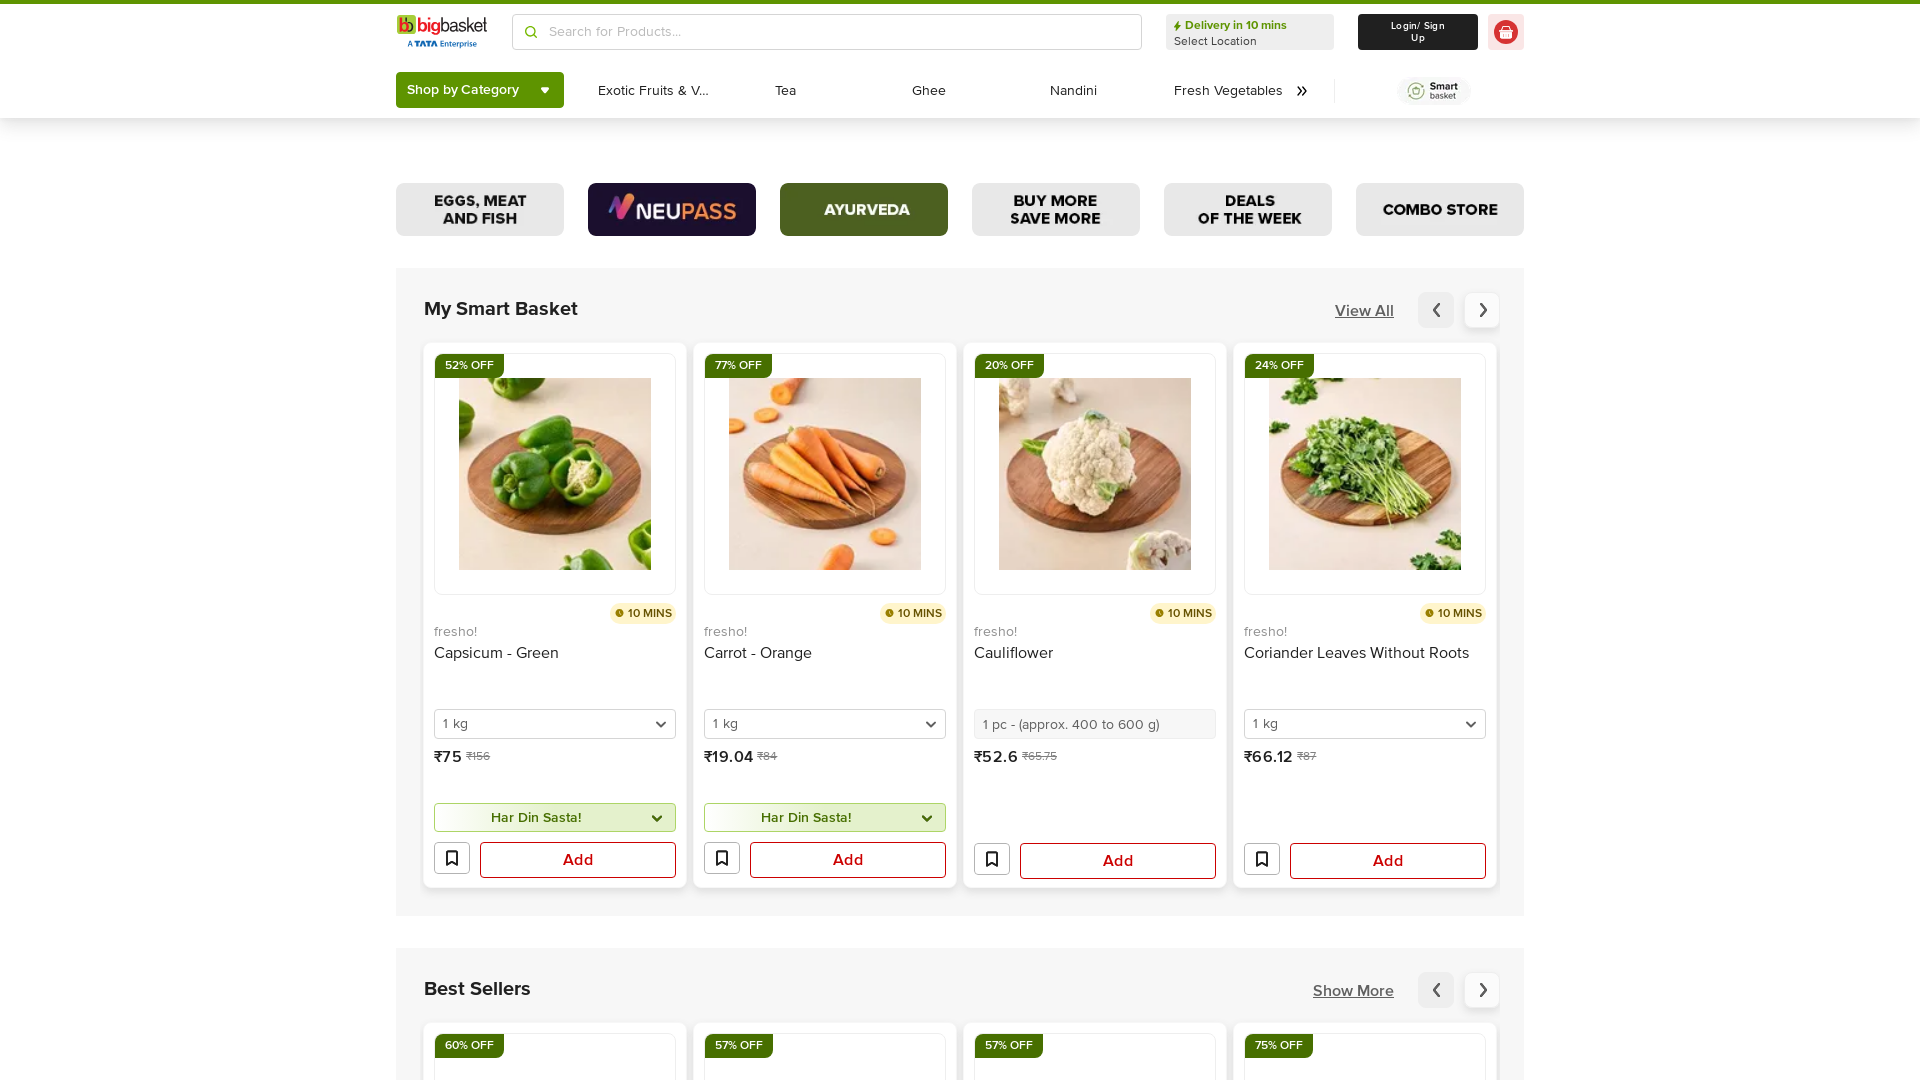

Waited for page to reach domcontentloaded state
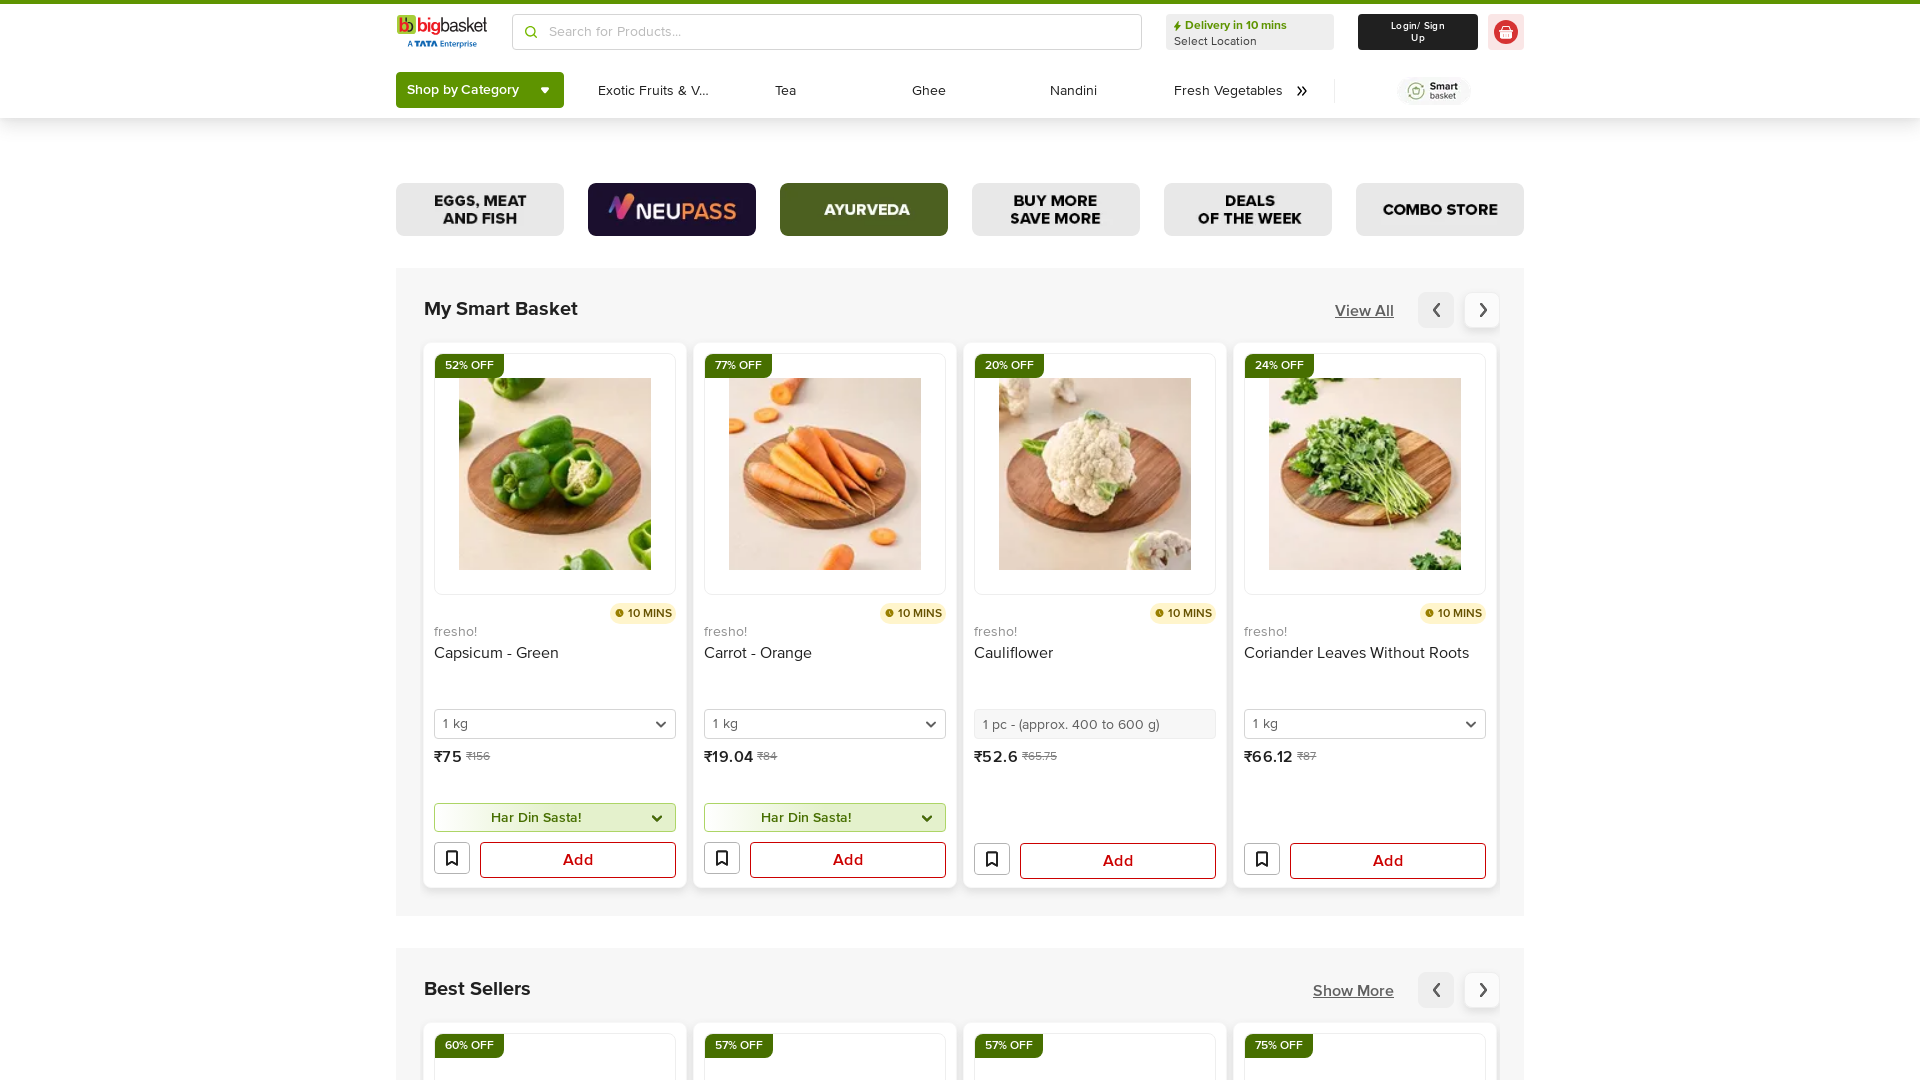

Retrieved current URL: https://www.bigbasket.com/
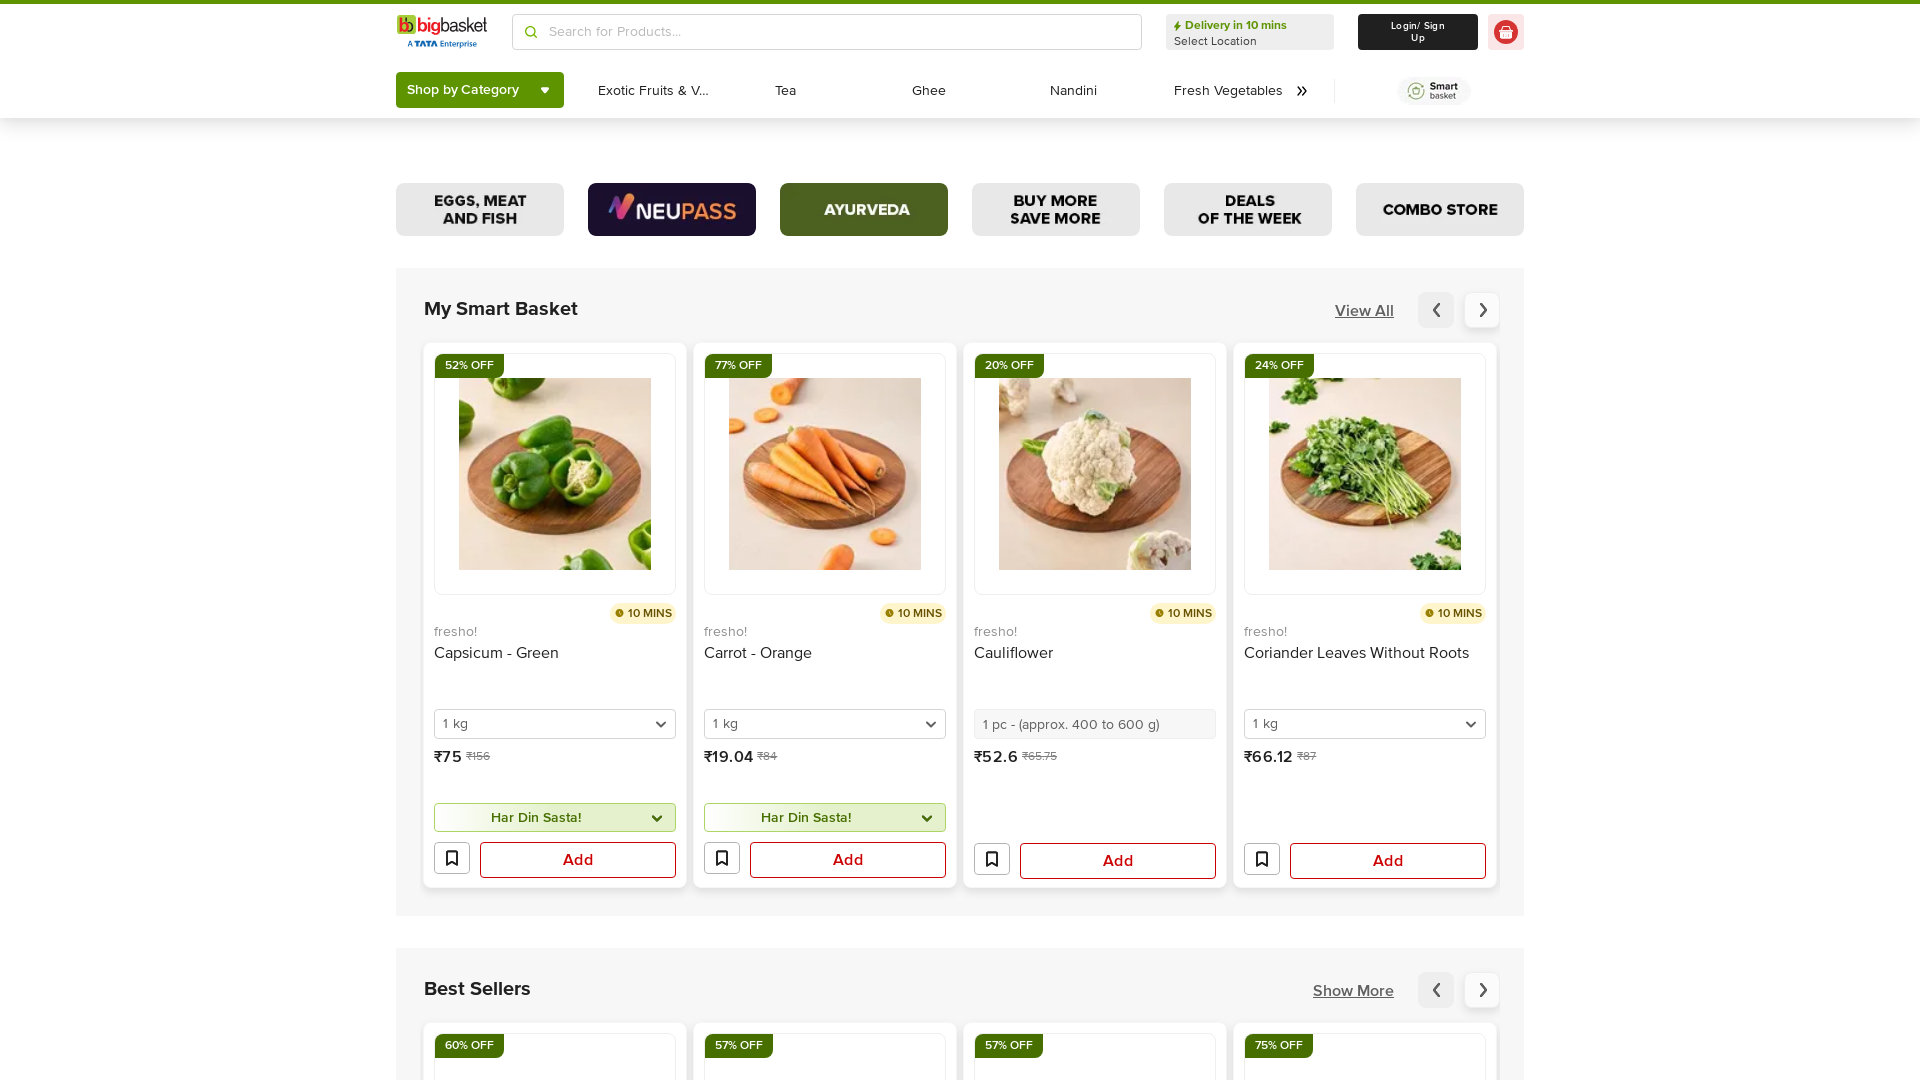

Verified current URL matches expected BigBasket homepage URL
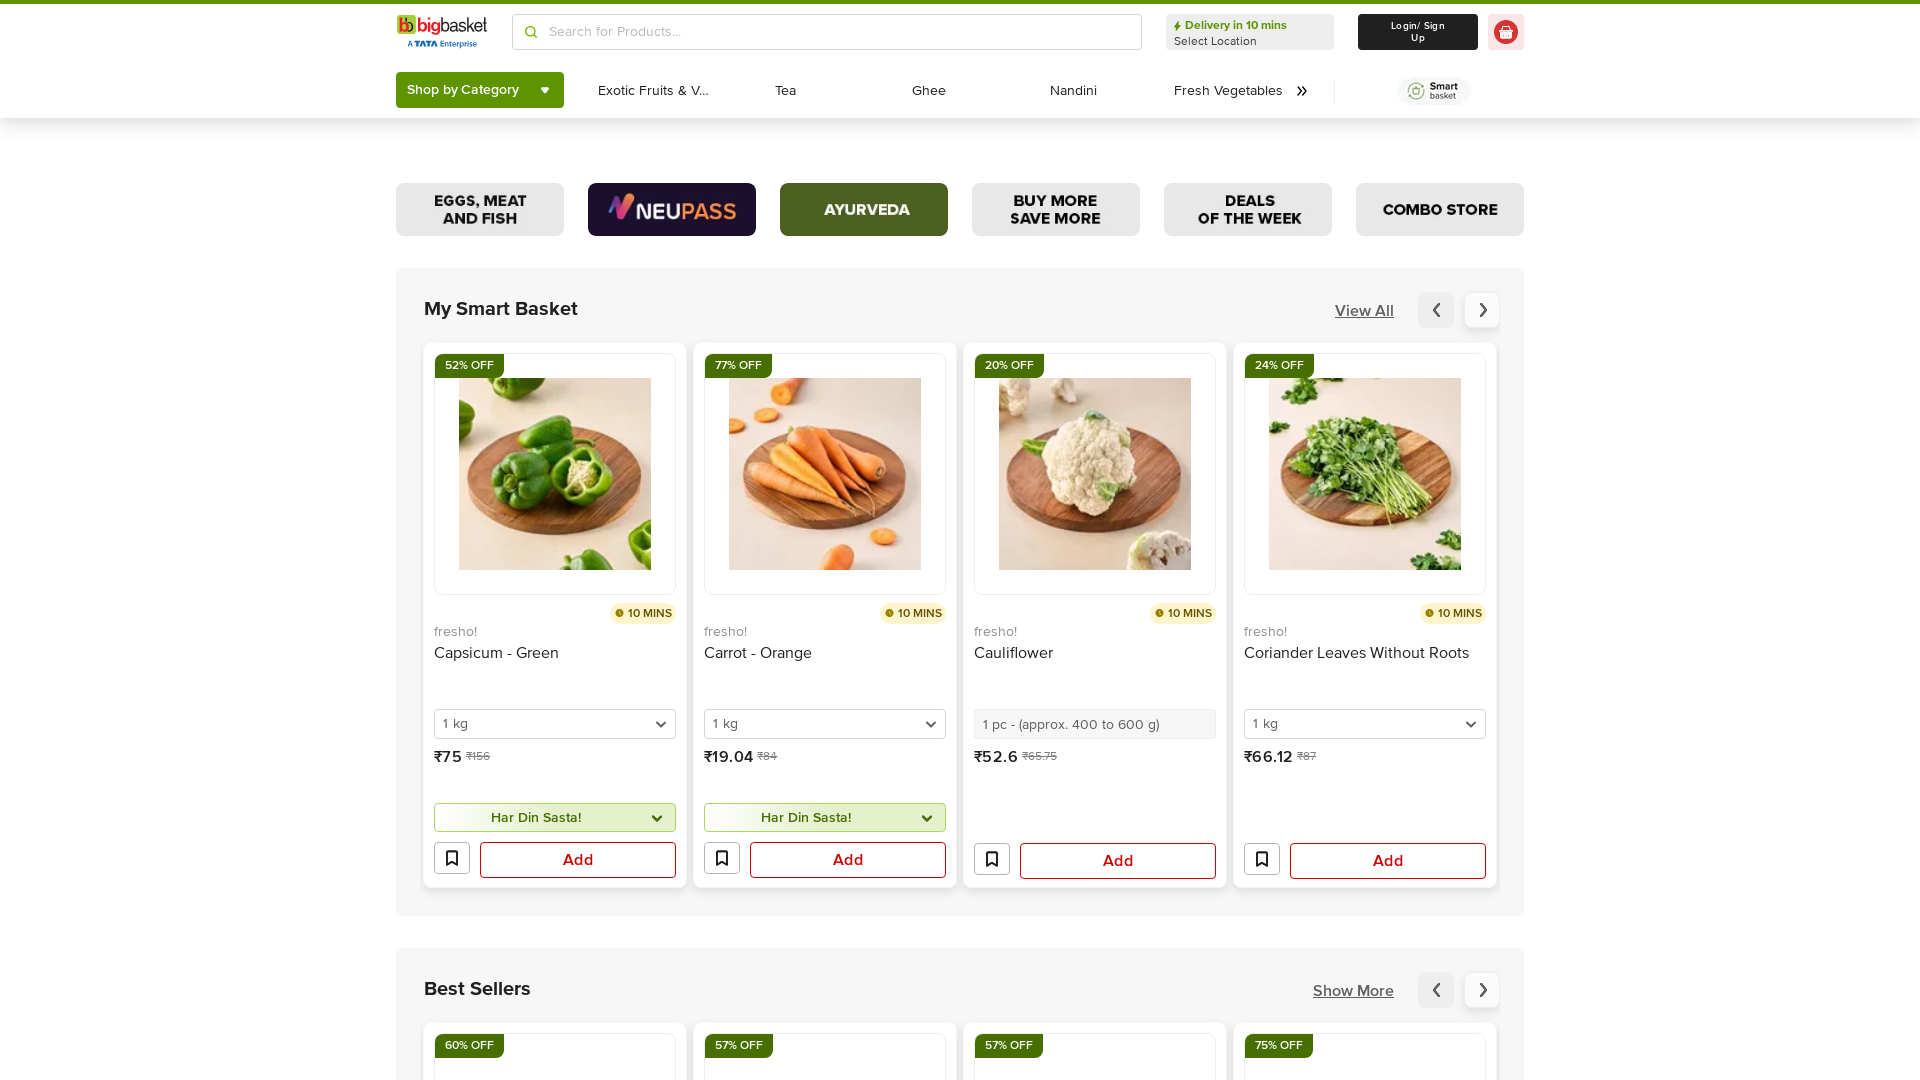

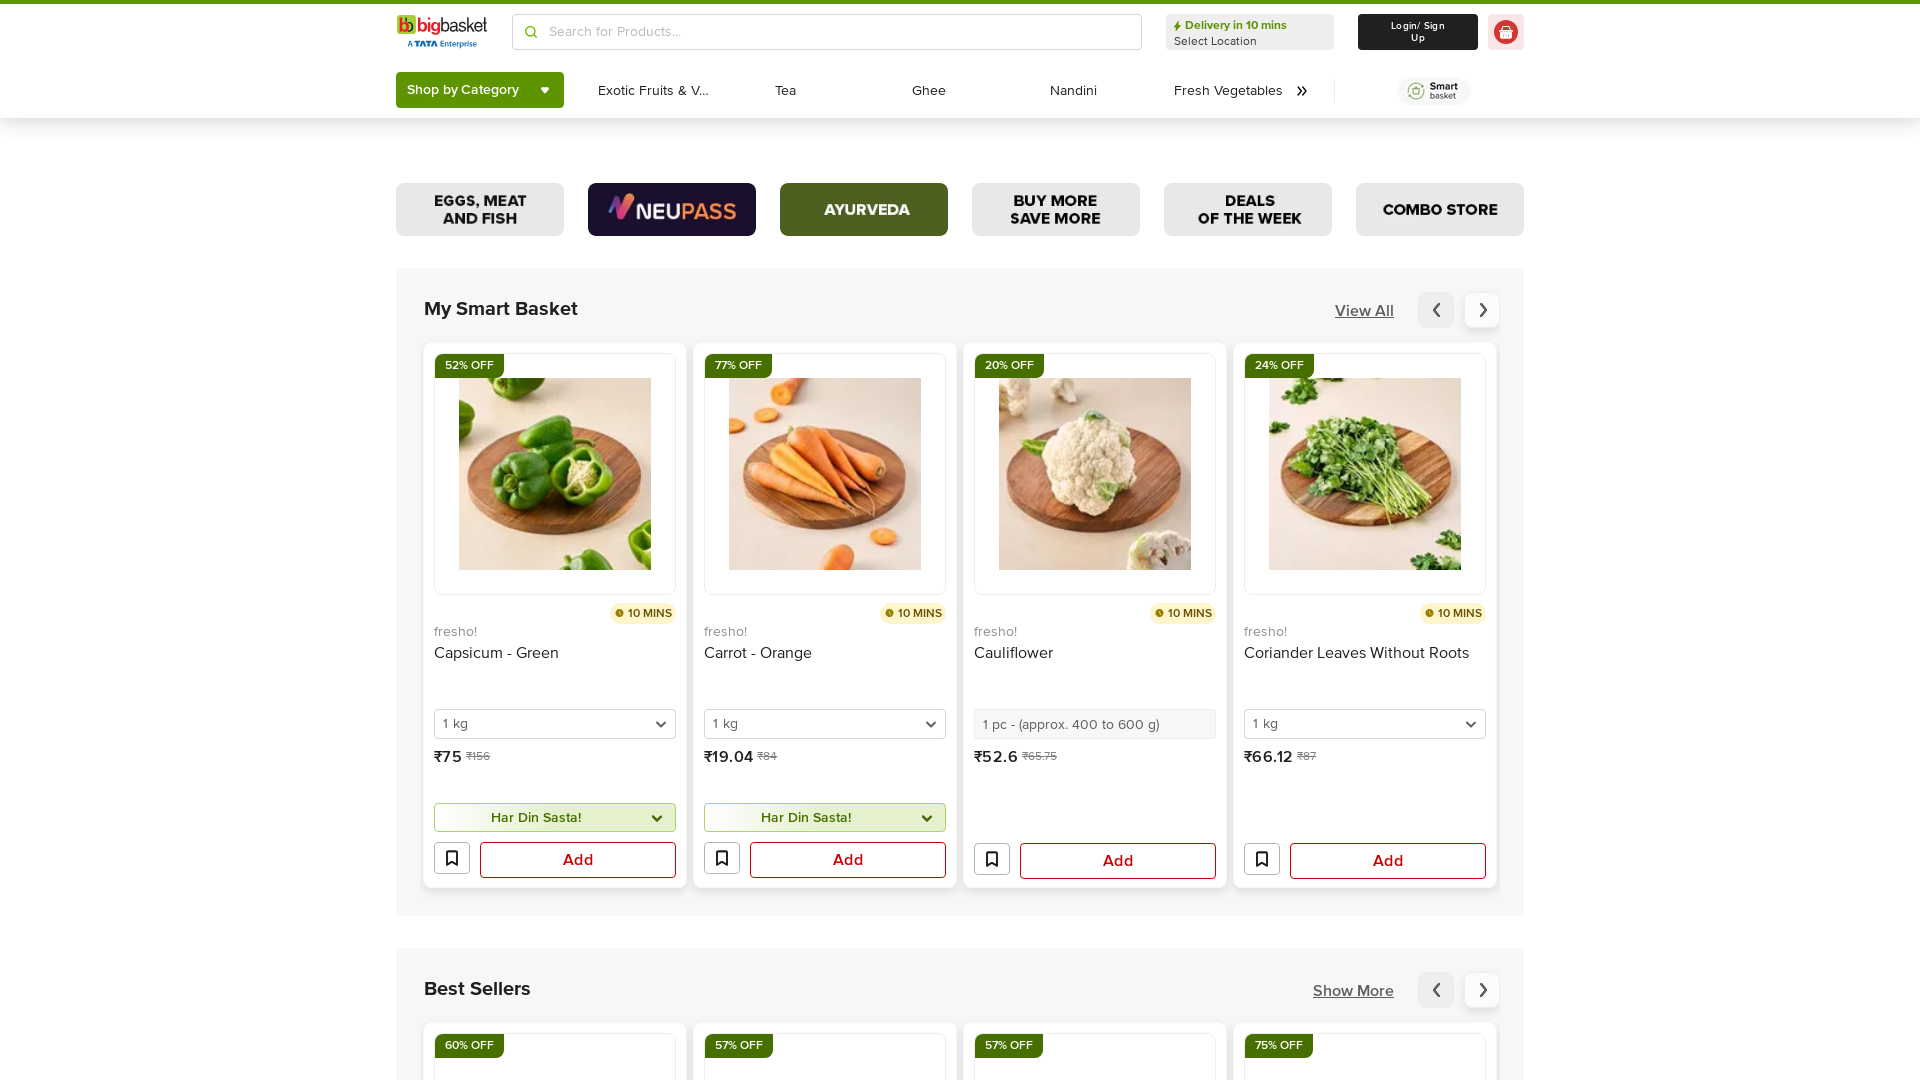